Tests dropdown selection functionality by navigating to a dropdown page and selecting options using different methods (by value, by index, and by visible text)

Starting URL: http://the-internet.herokuapp.com/

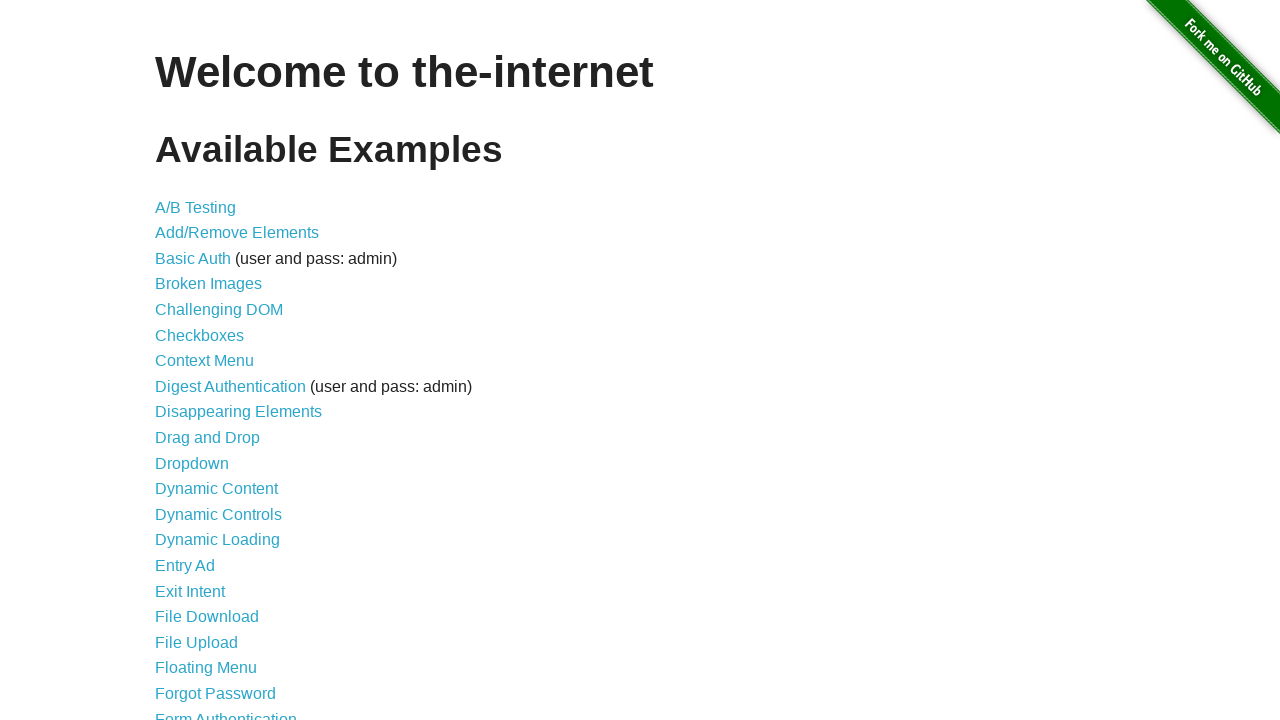

Clicked the Dropdown link to navigate to dropdown page at (192, 463) on text=Dropdown
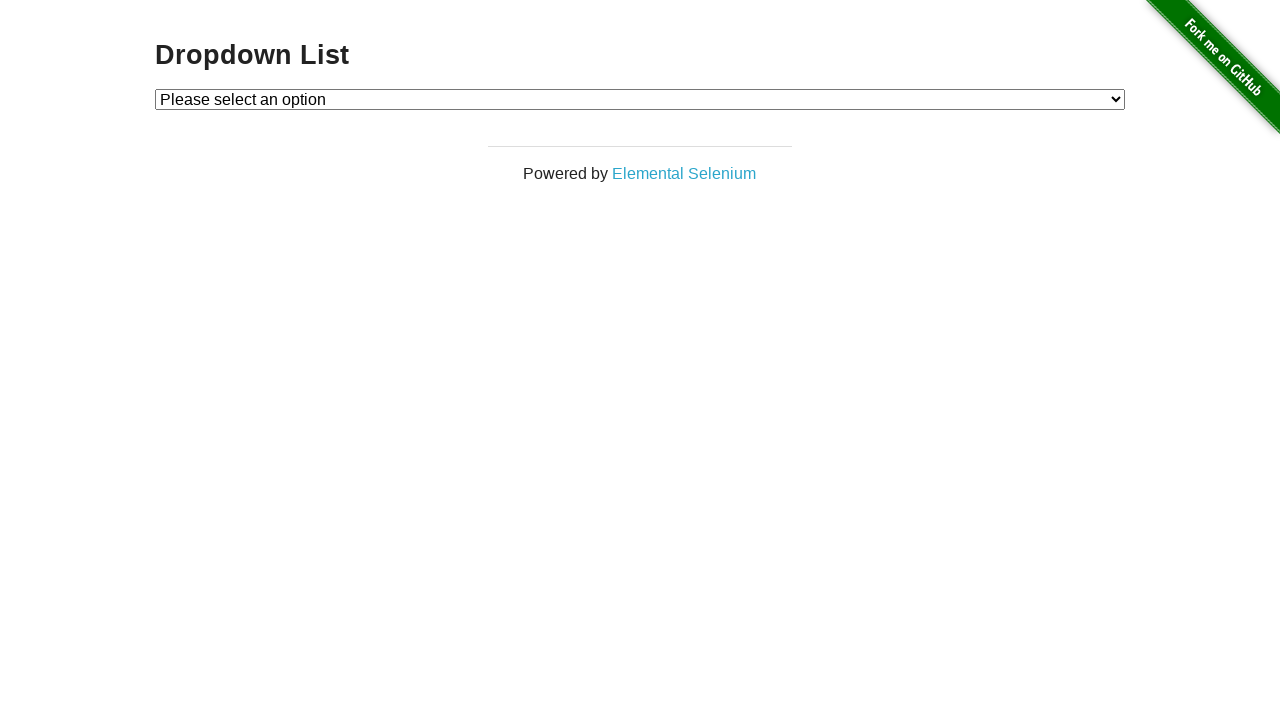

Dropdown element is visible and ready
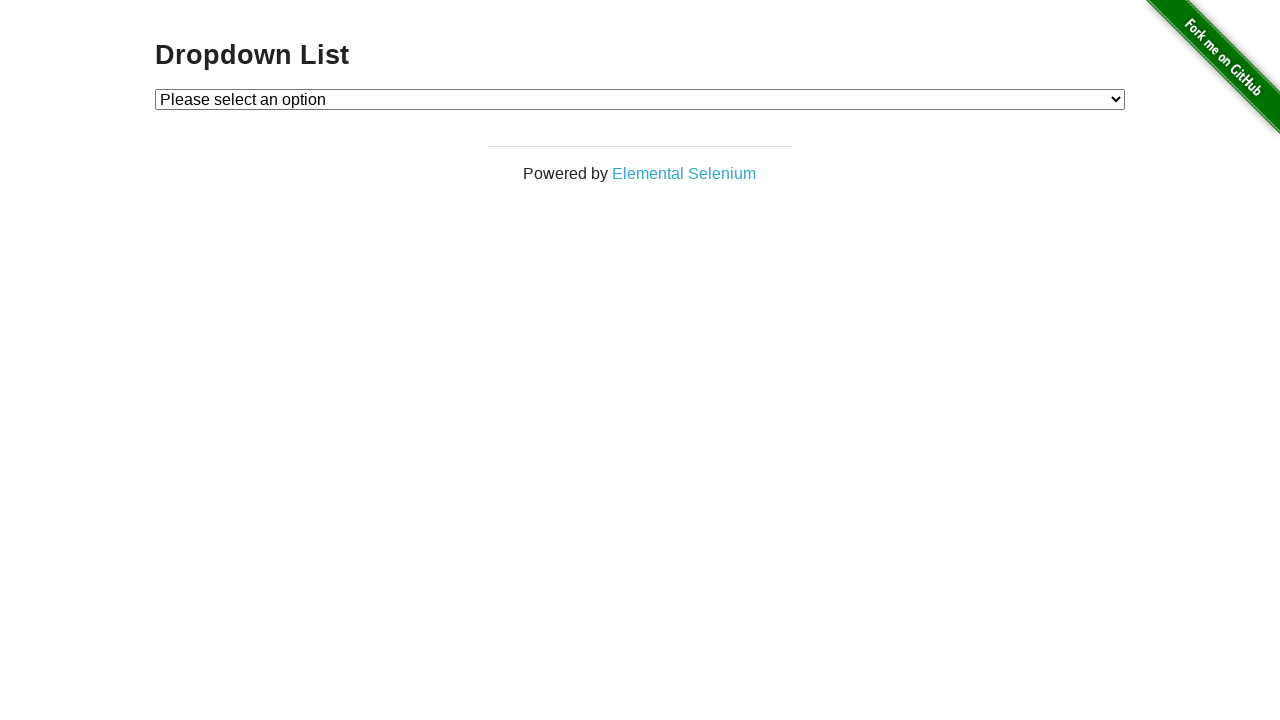

Selected dropdown option by value '1' on #dropdown
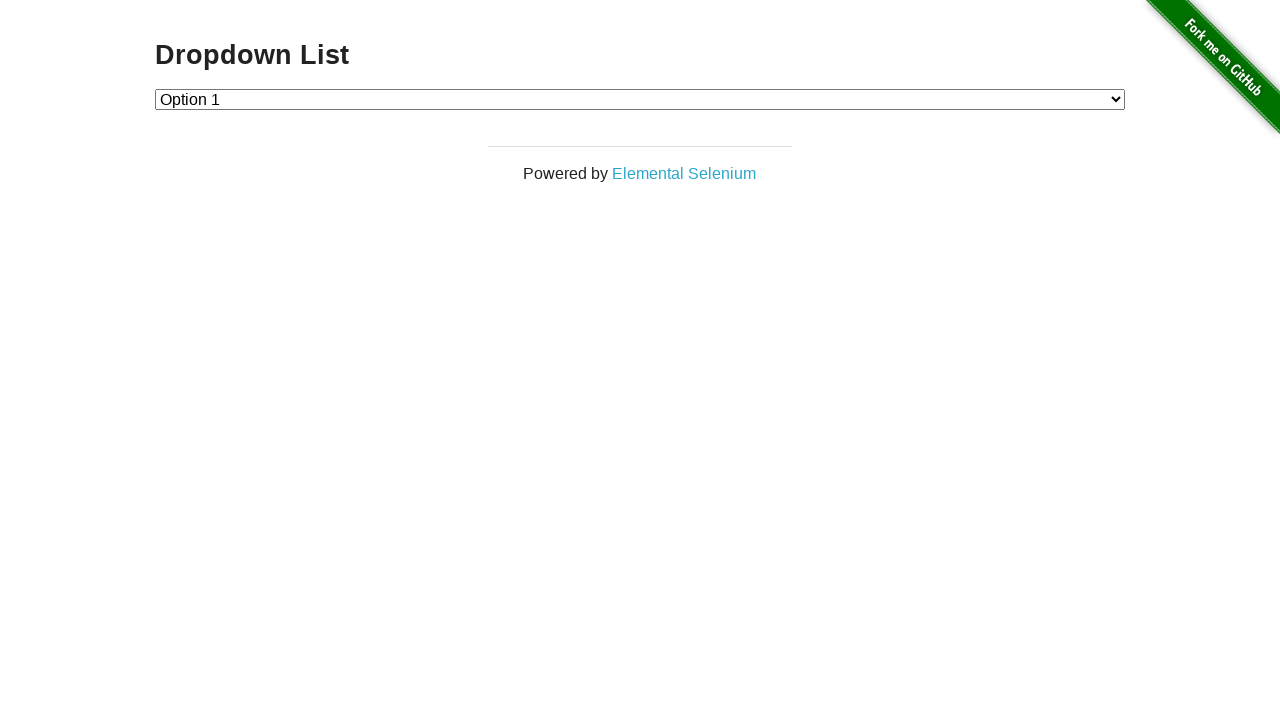

Selected dropdown option by index 2 (third option) on #dropdown
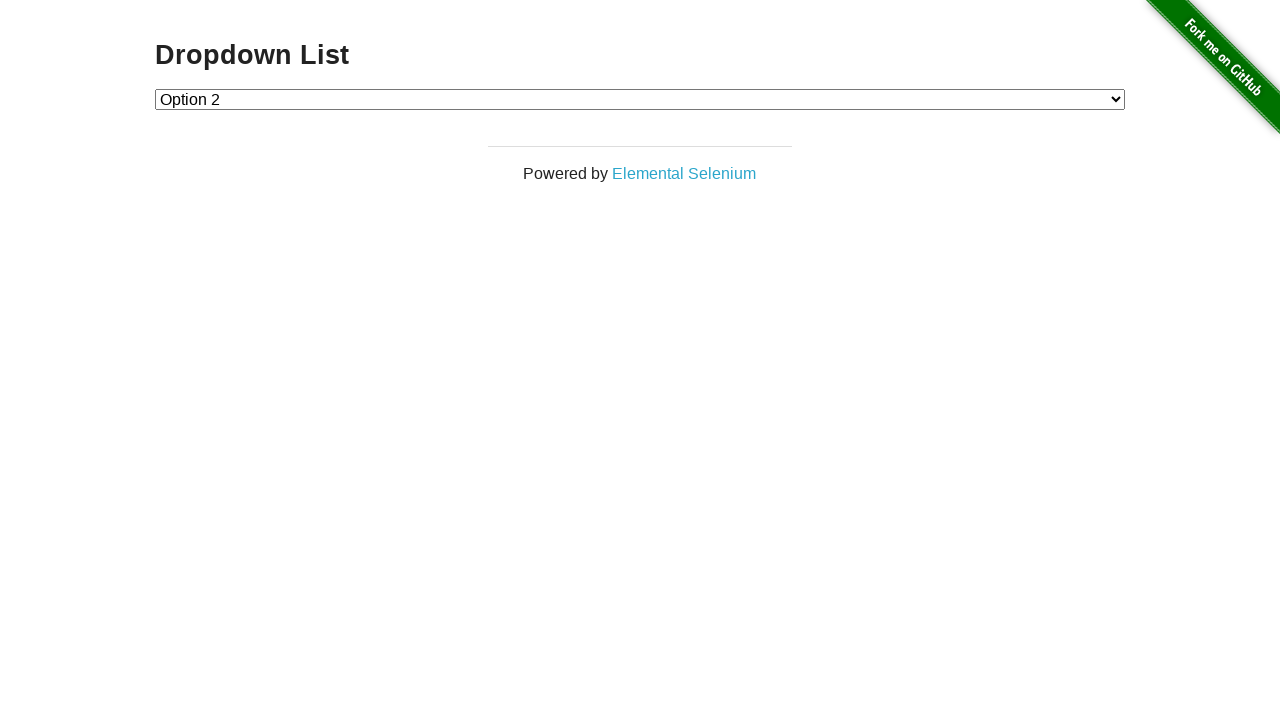

Selected dropdown option by visible text 'Option 1' on #dropdown
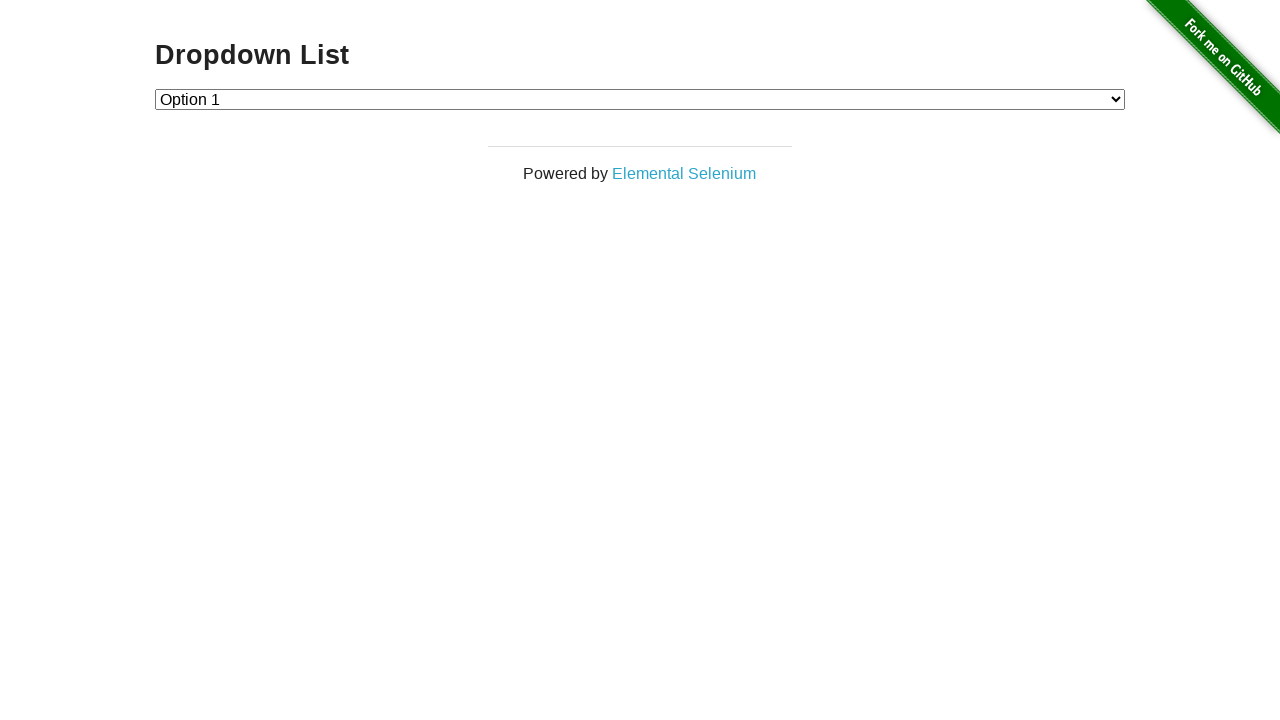

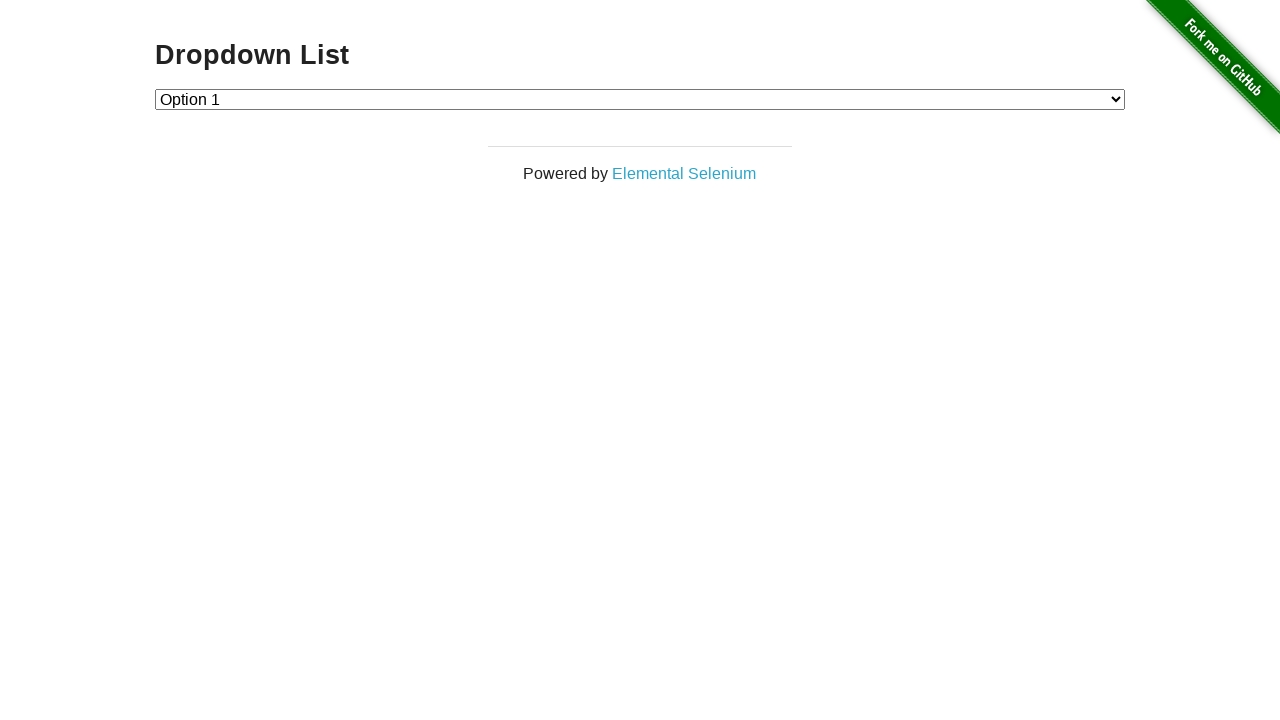